Tests the tournament filtering functionality on badnet.fr by selecting the Ile de France region and applying filters to search for tournaments

Starting URL: https://badnet.fr/

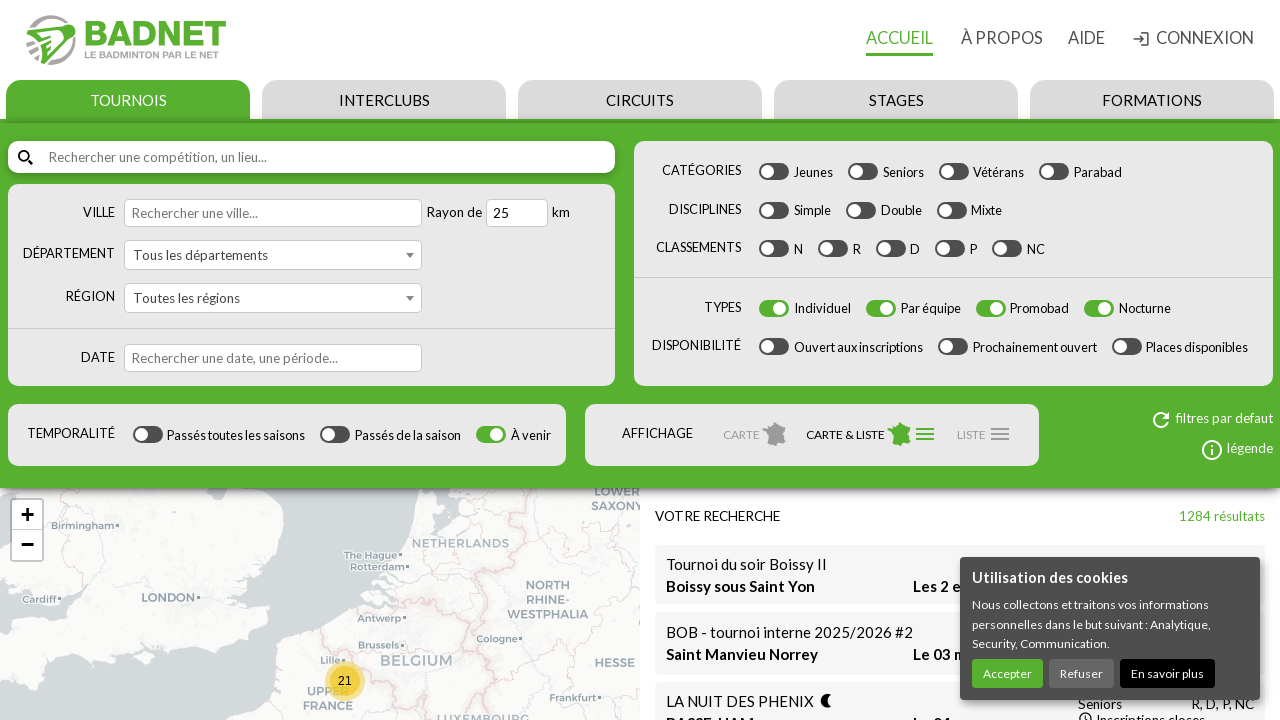

Clicked 'Liste menu' to open the menu at (984, 436) on internal:text="Liste menu"s
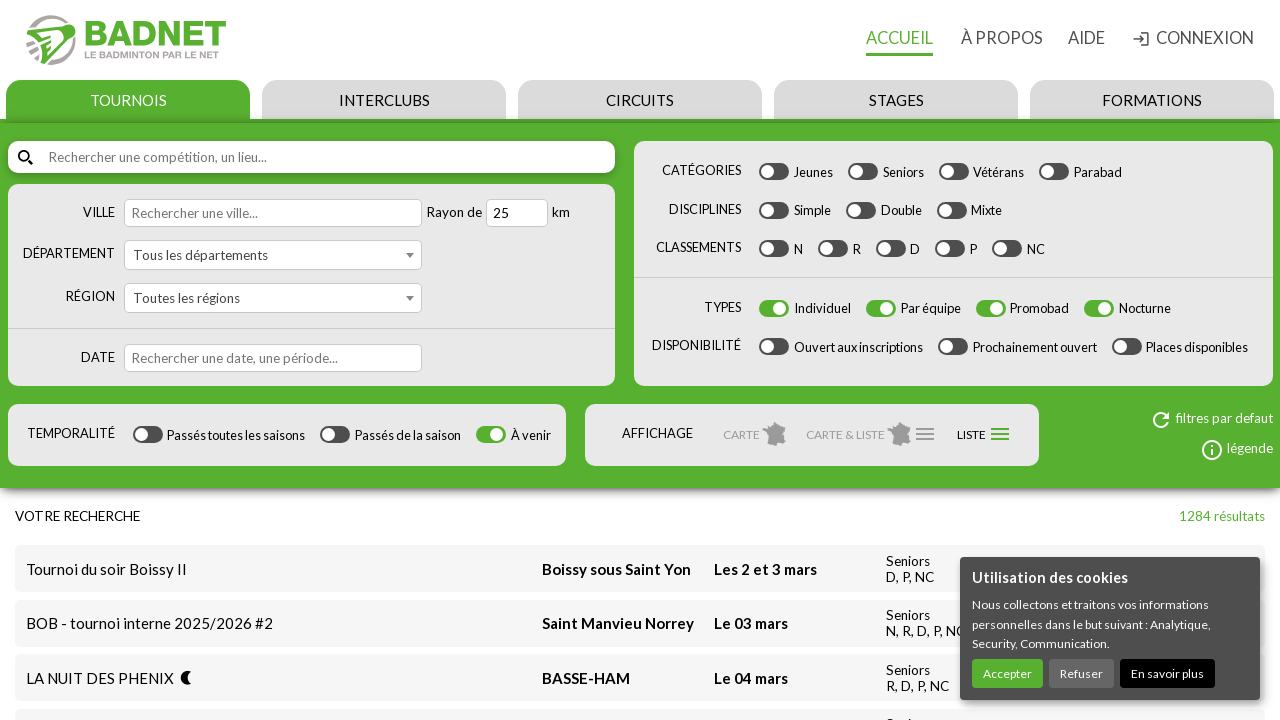

Clicked on region textbox 'Toutes les régions' at (273, 298) on internal:role=textbox[name="Toutes les régions"i]
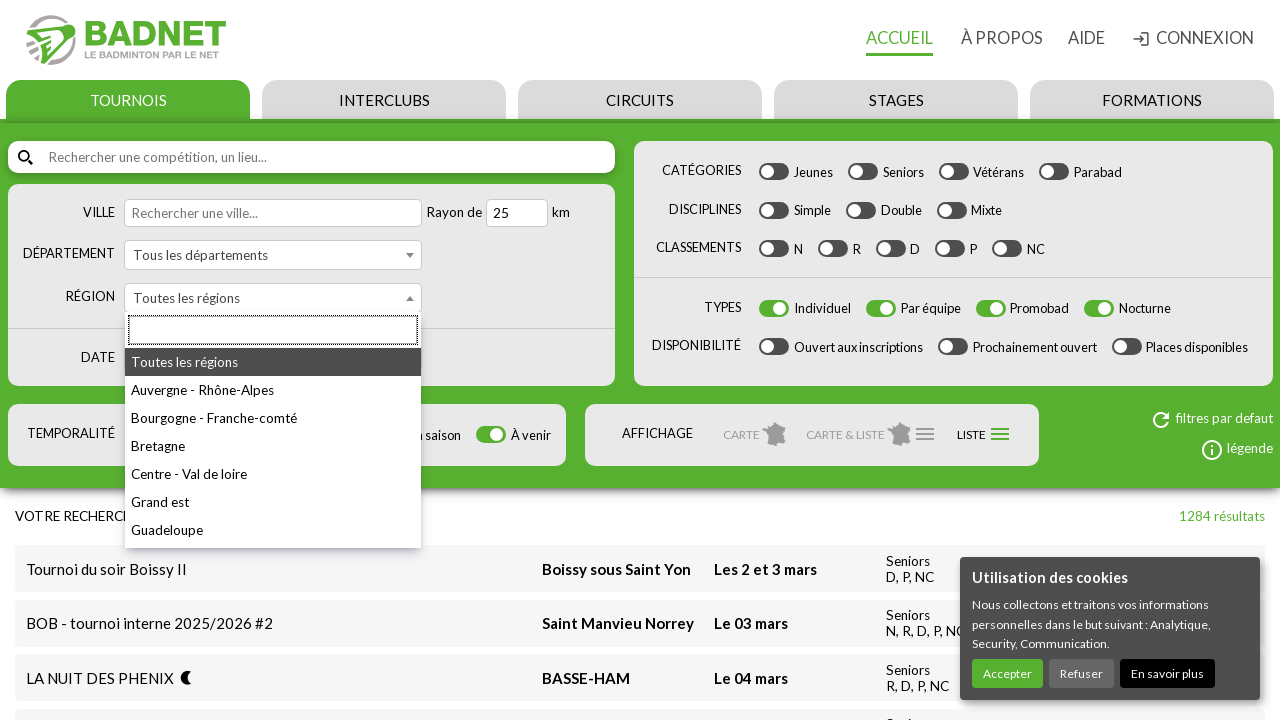

Filled region search box with 'ile' on internal:role=searchbox
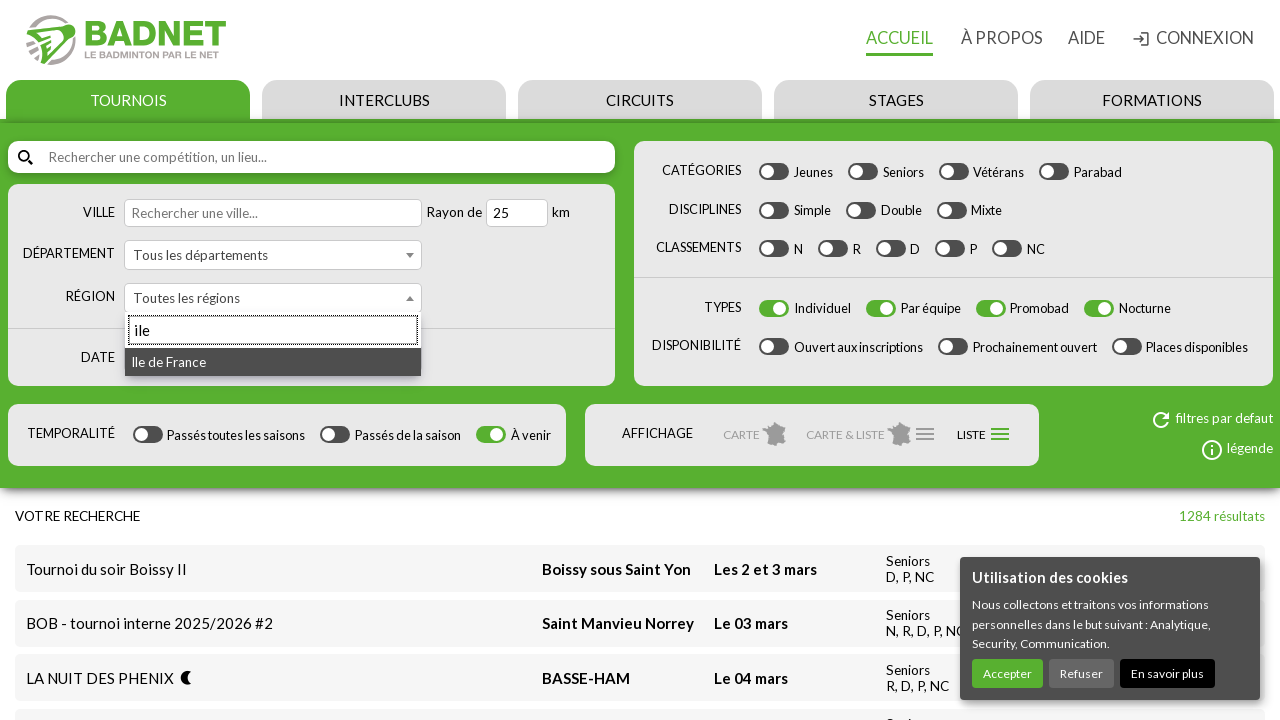

Selected 'Ile de France' from dropdown options at (273, 362) on internal:role=option[name="Ile de France"i]
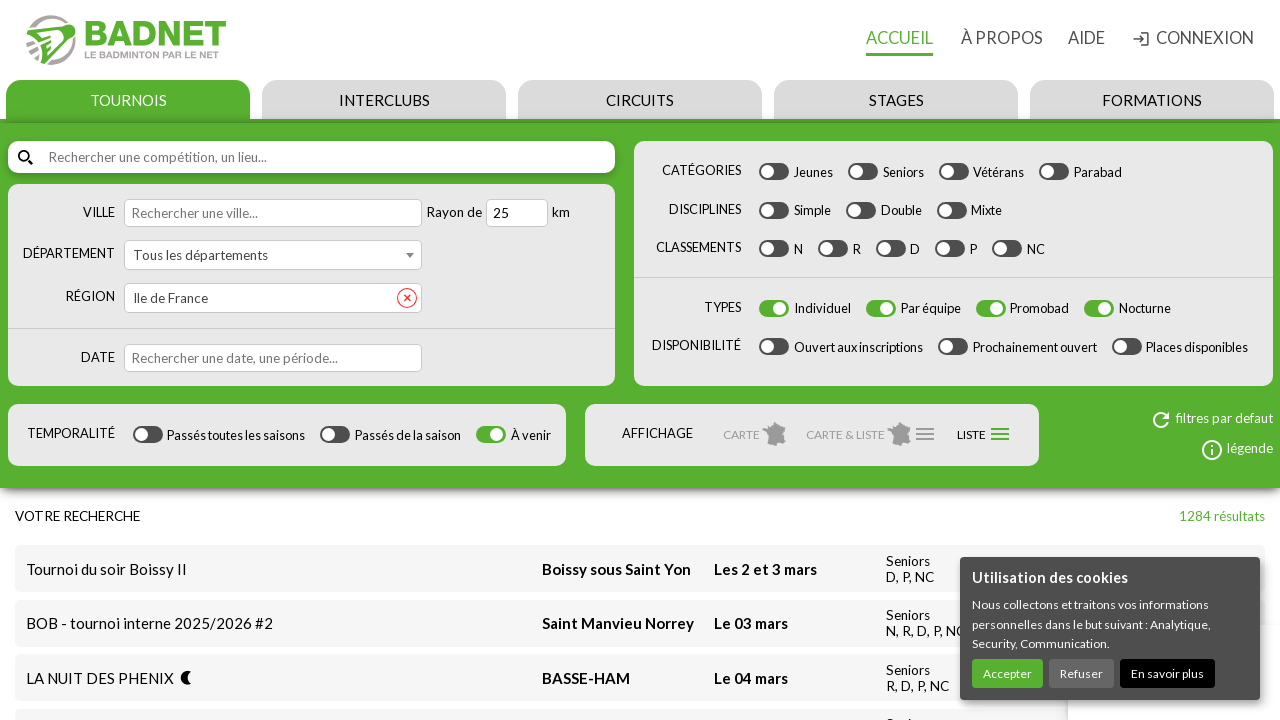

Clicked filter checkbox for tournament type at (953, 347) on .group.separator > div:nth-child(2) > .flex > div:nth-child(2) > label
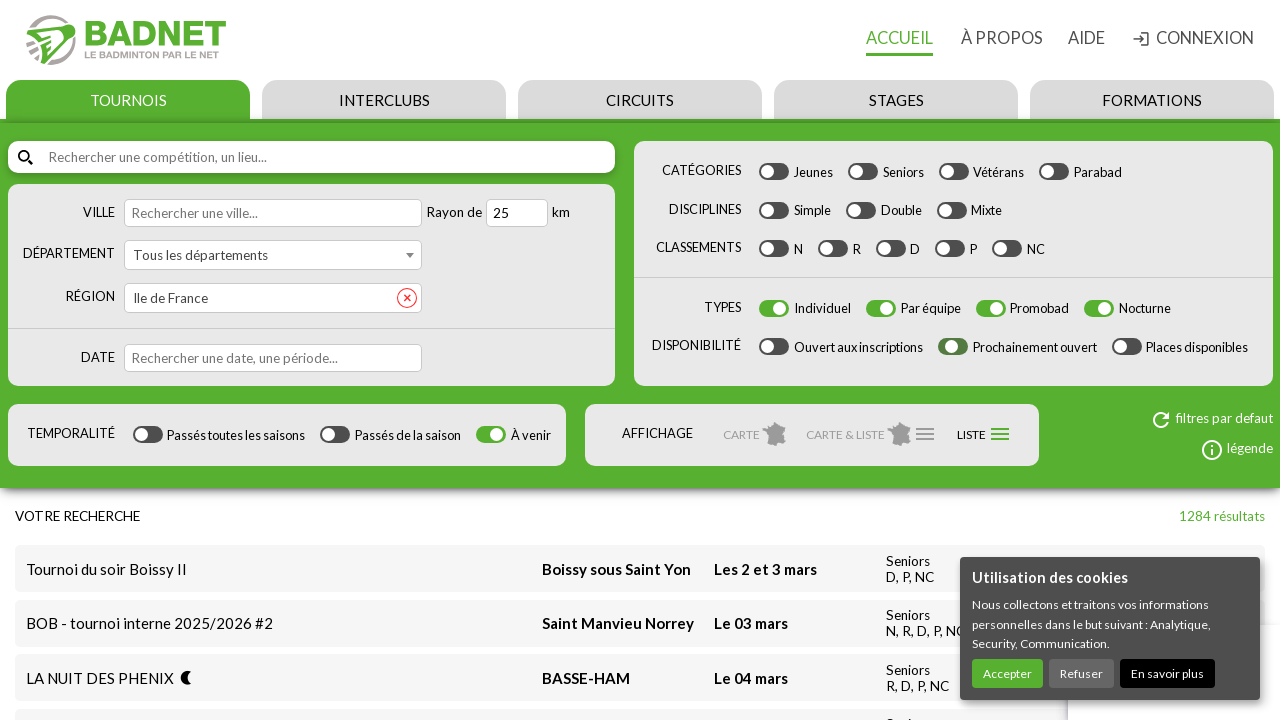

Search results updated with filtered tournaments
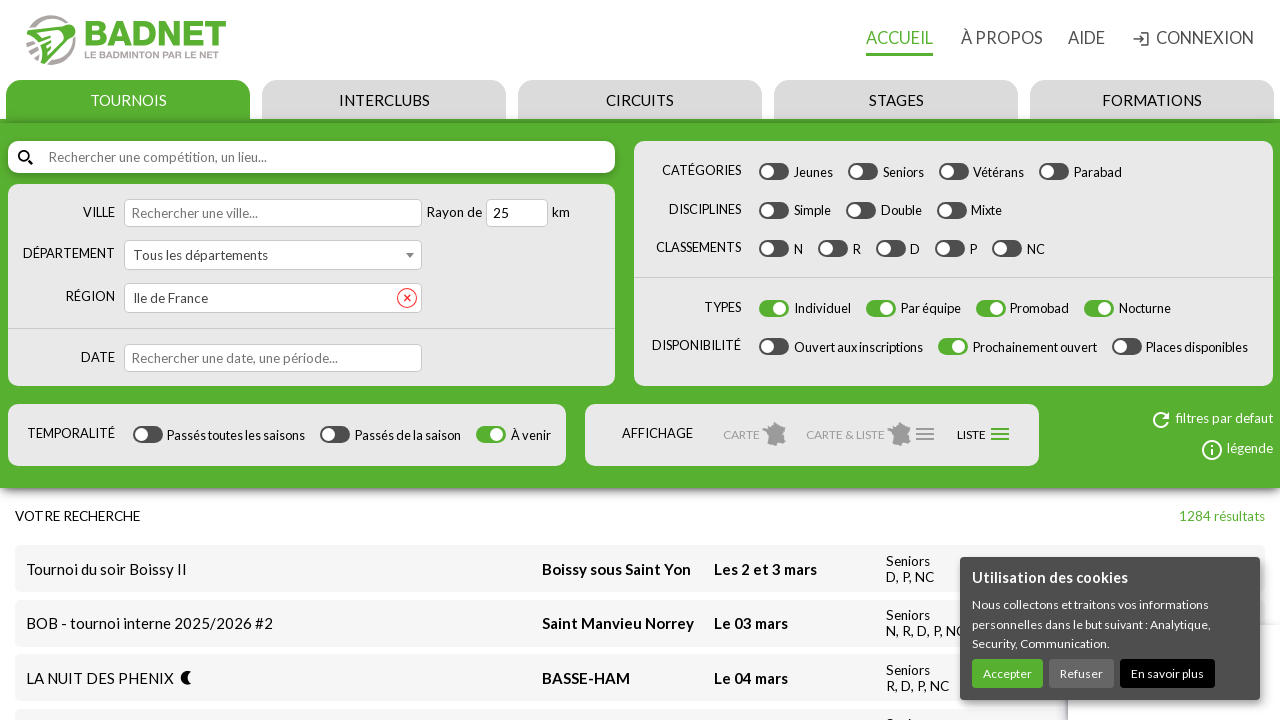

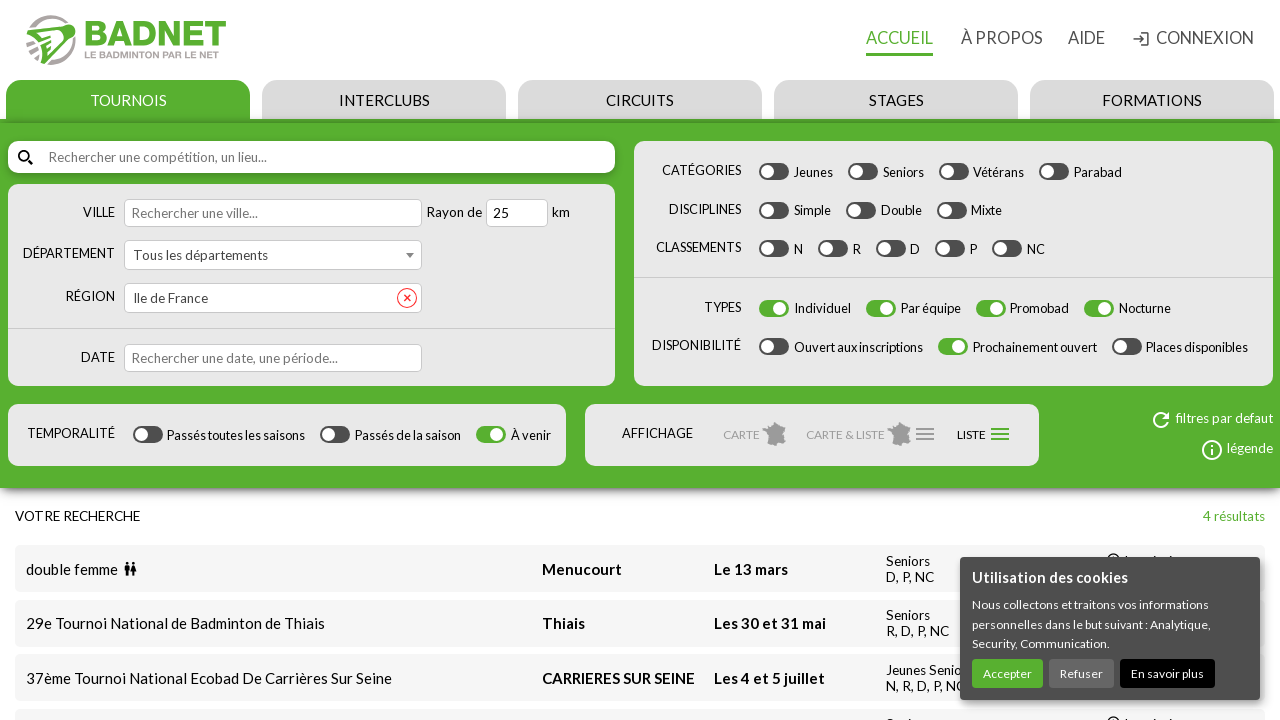